Tests adding multiple specific items (Cucumber, Brocolli, Beetroot) to a shopping cart on an e-commerce practice site by finding products by name and clicking their "Add to cart" buttons.

Starting URL: https://rahulshettyacademy.com/seleniumPractise/

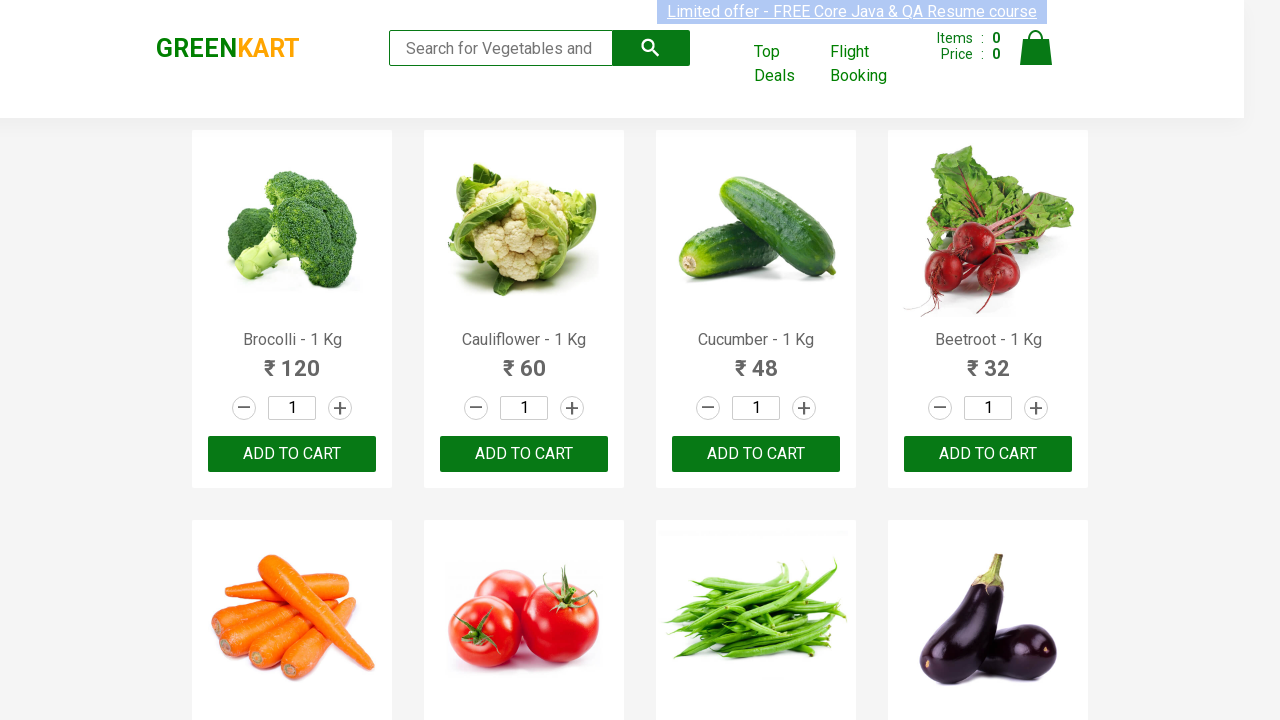

Waited for product names to load on the page
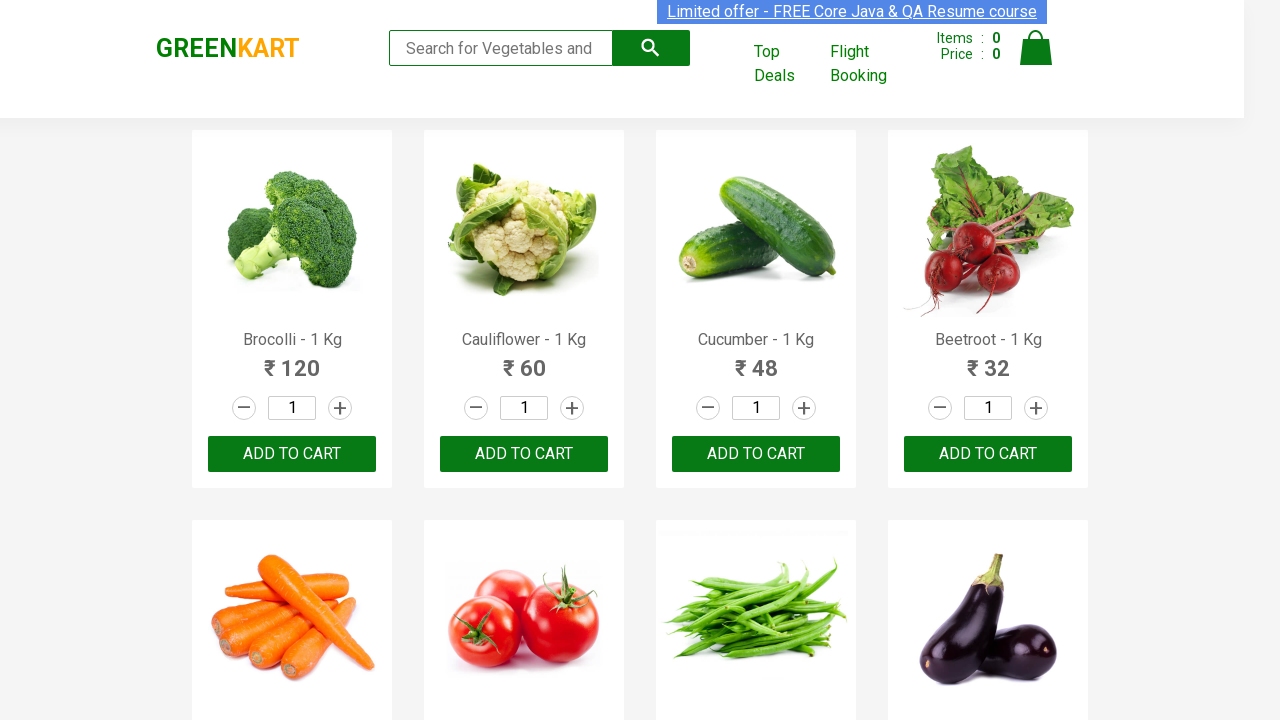

Retrieved all product elements from the page
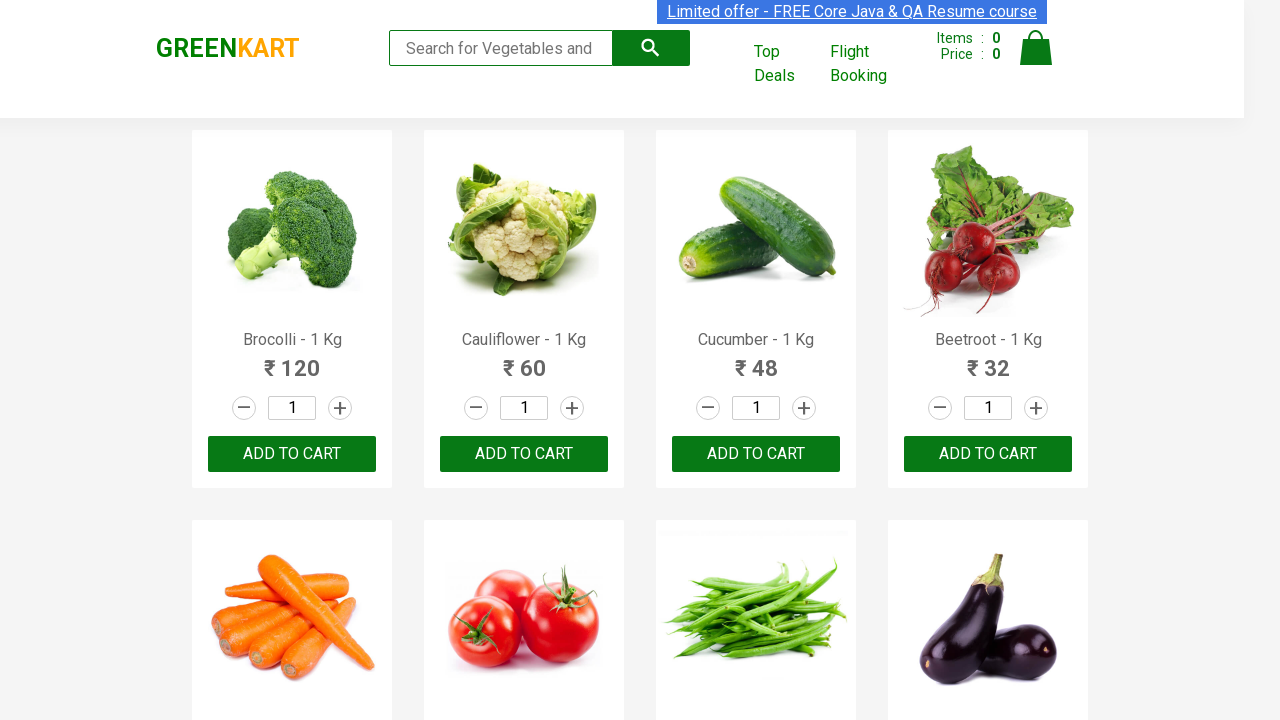

Added 'Brocolli' to cart at (292, 454) on xpath=//div[@class='product-action']/button >> nth=0
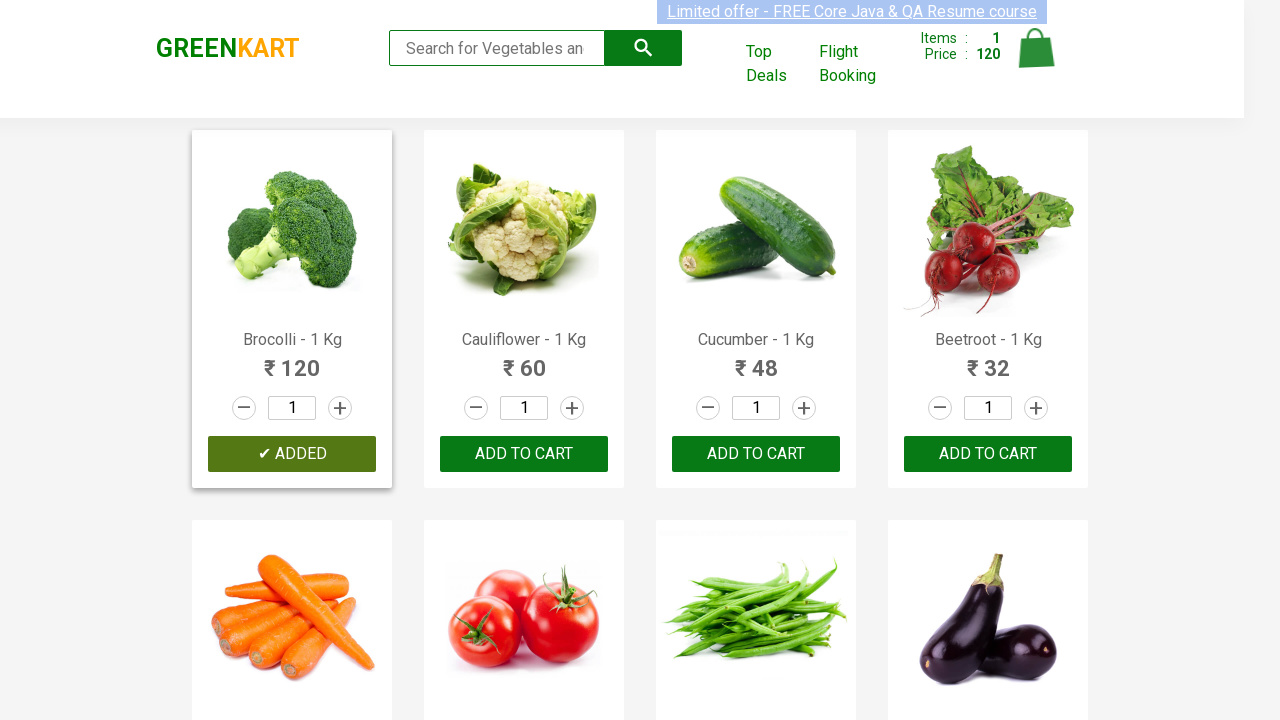

Added 'Cucumber' to cart at (756, 454) on xpath=//div[@class='product-action']/button >> nth=2
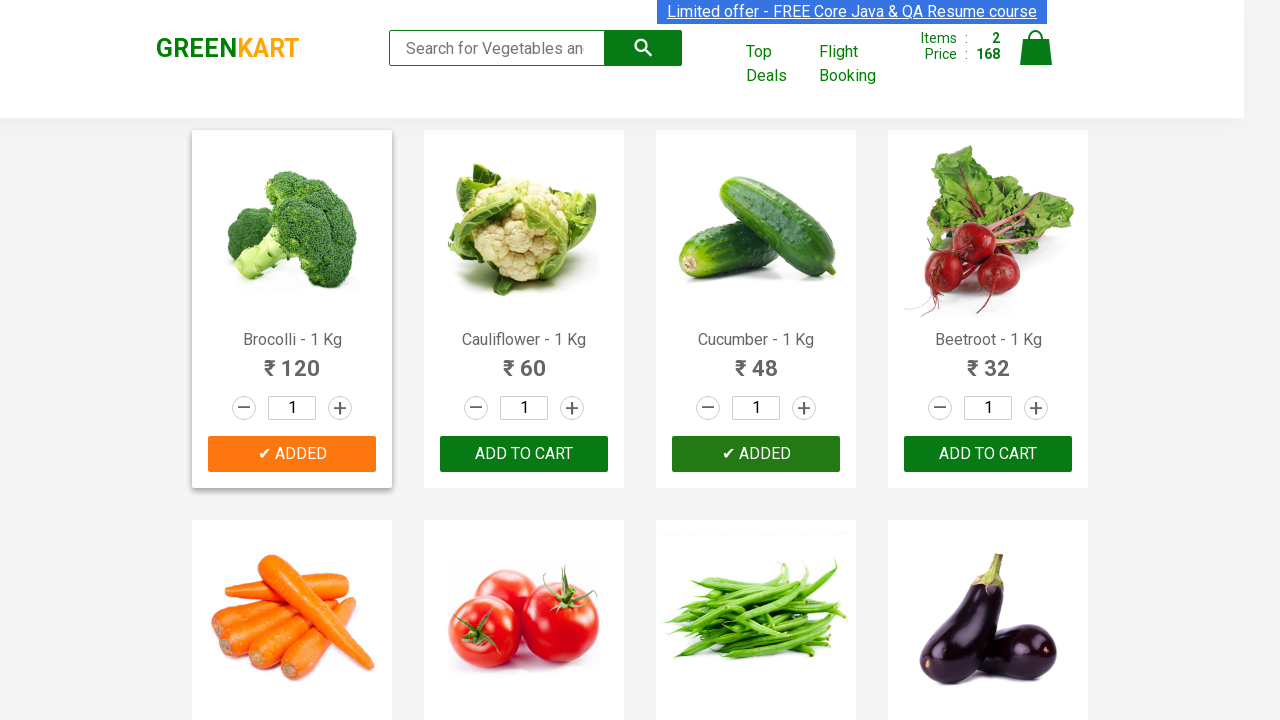

Added 'Beetroot' to cart at (988, 454) on xpath=//div[@class='product-action']/button >> nth=3
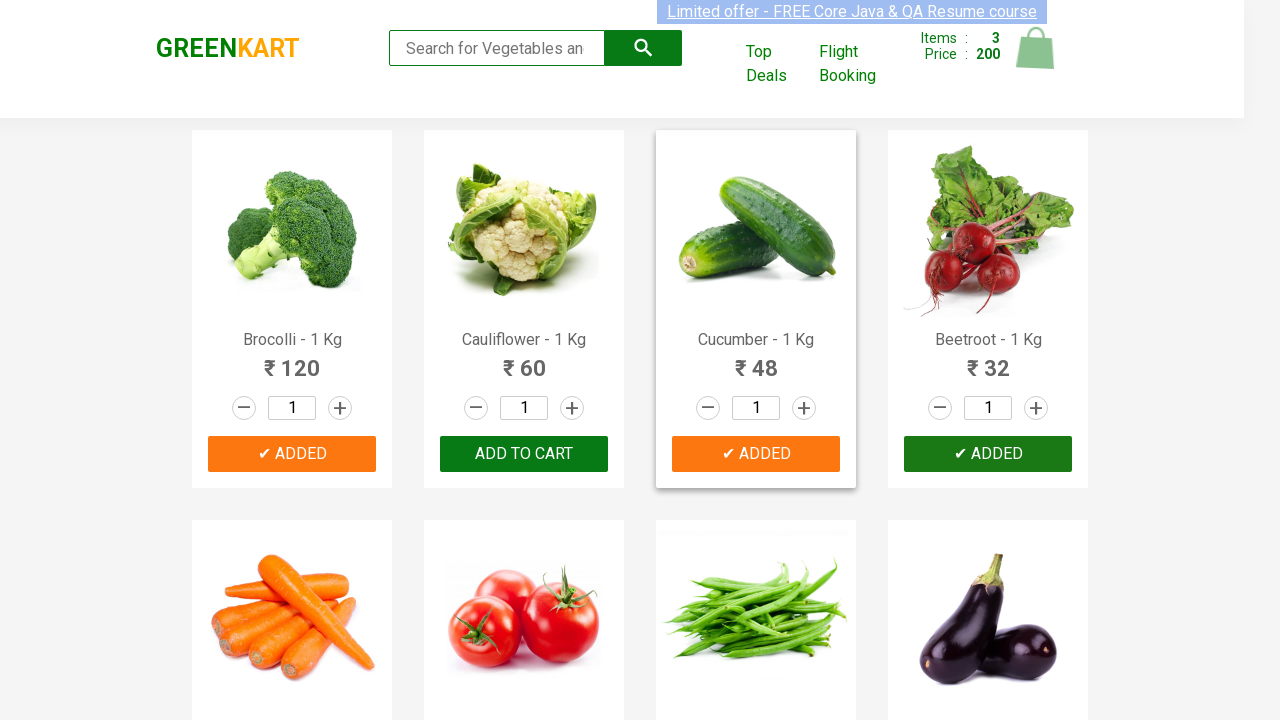

Waited for cart to update after adding all items
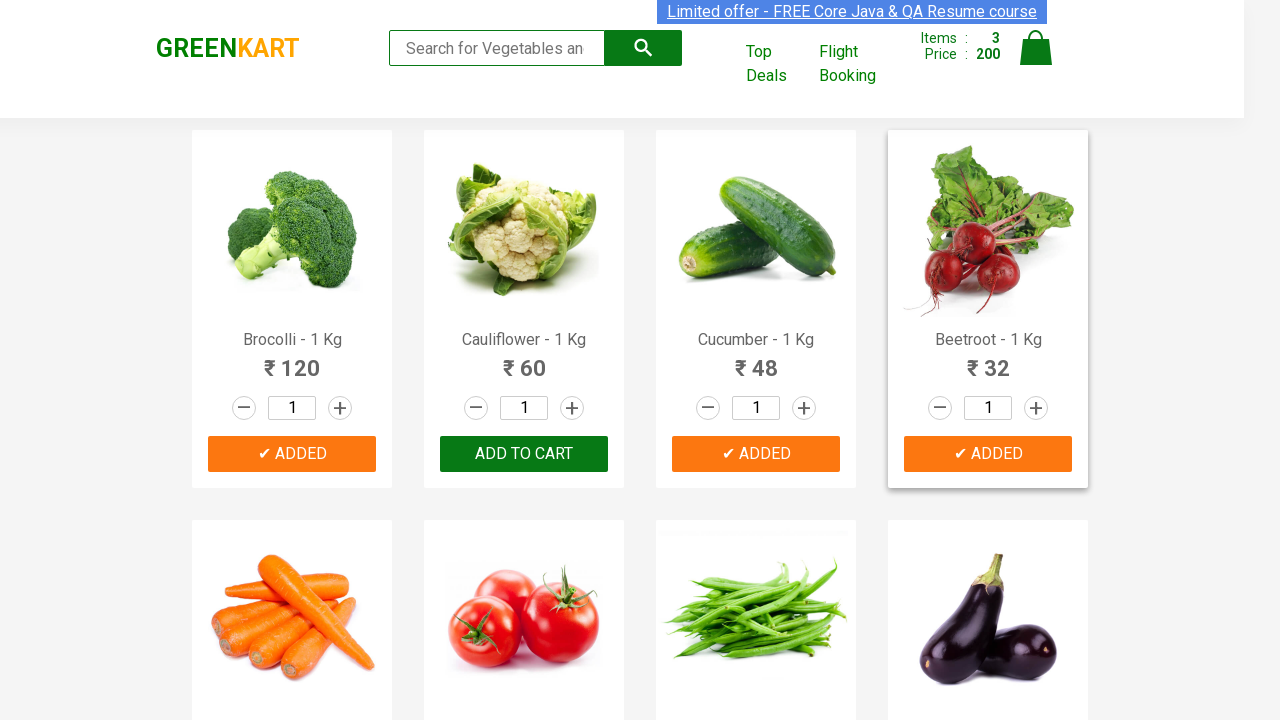

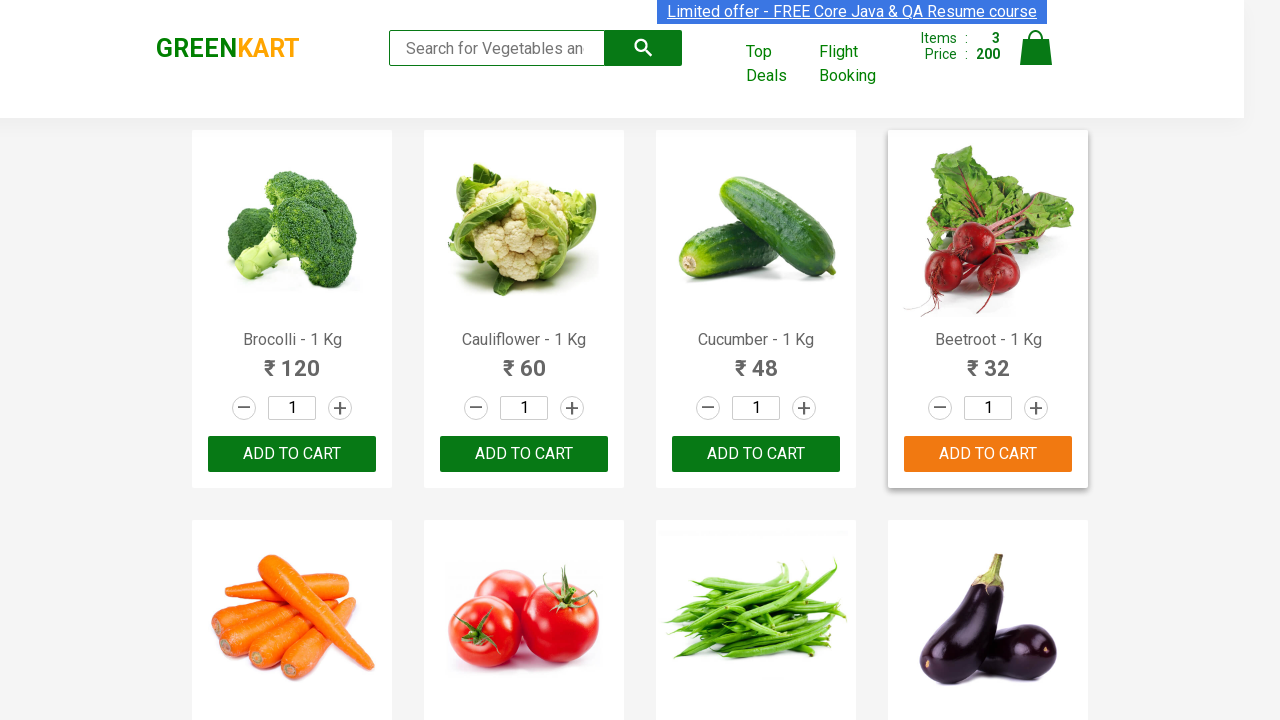